Tests range slider interaction using mouse drag actions to move the slider to a new position.

Starting URL: https://www.selenium.dev/selenium/web/web-form.html

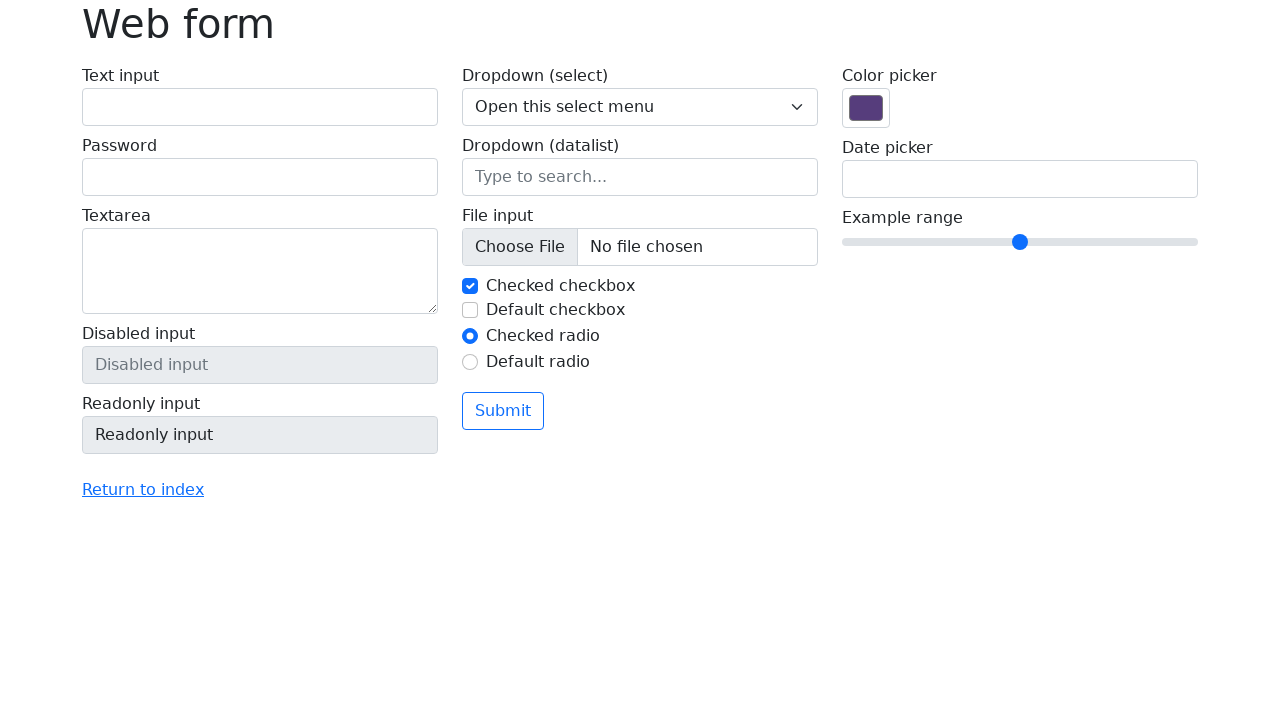

Located range slider element
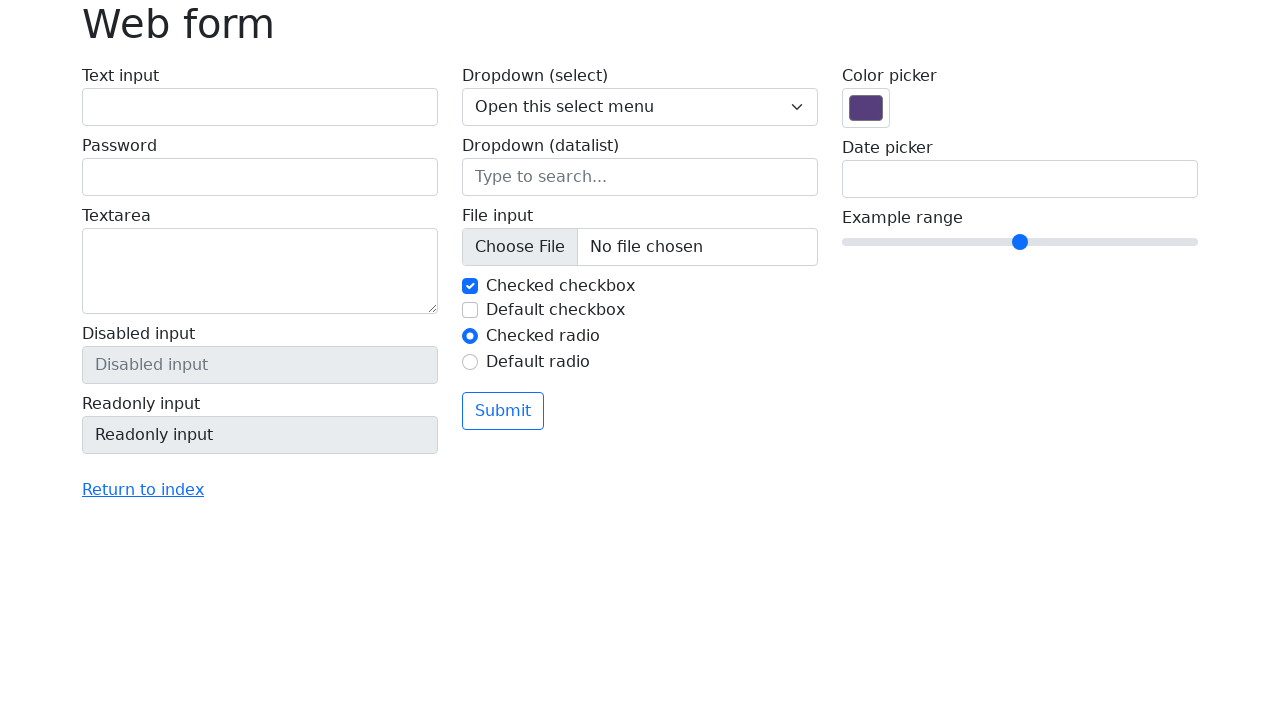

Retrieved bounding box of range slider
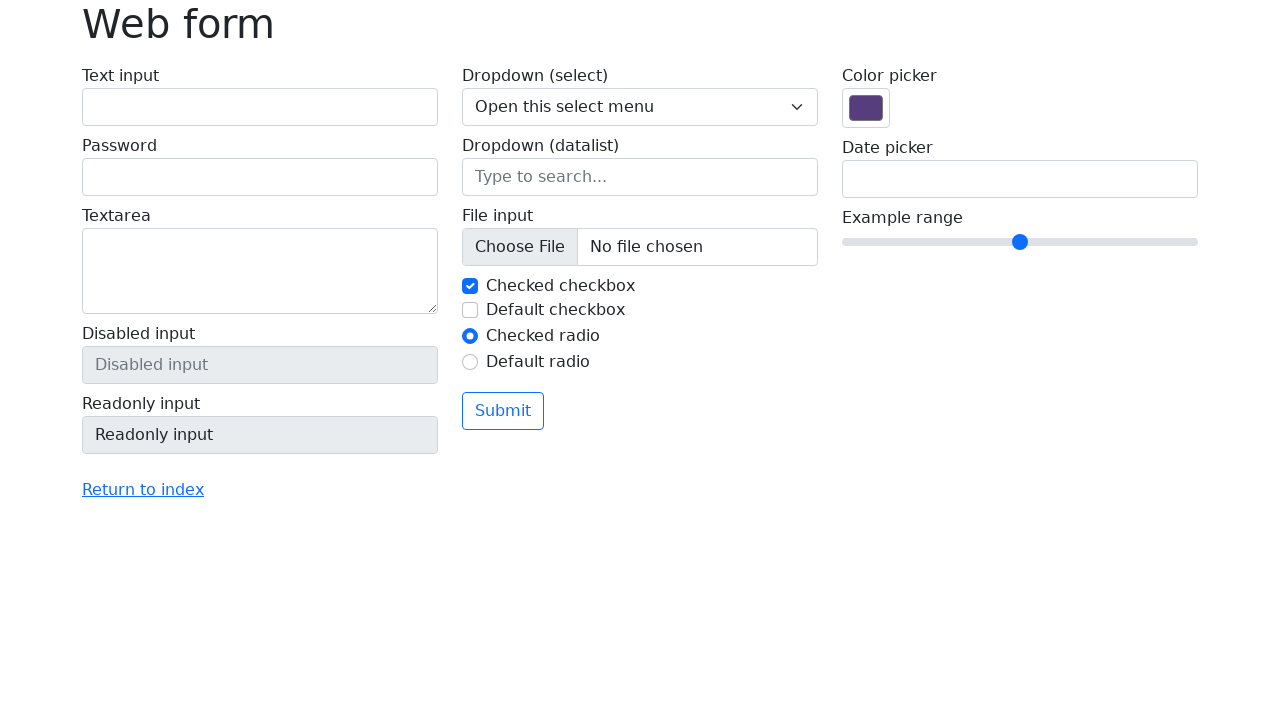

Moved mouse to center of slider at (1020, 242)
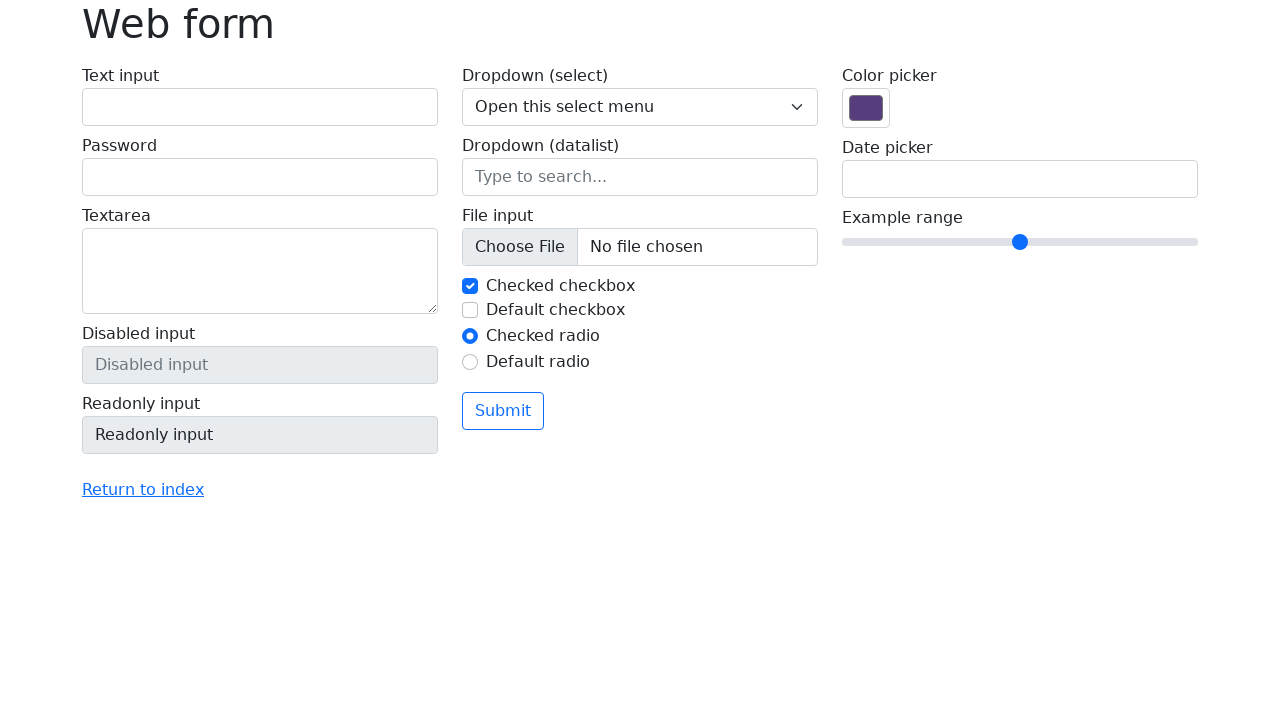

Pressed mouse button down on slider at (1020, 242)
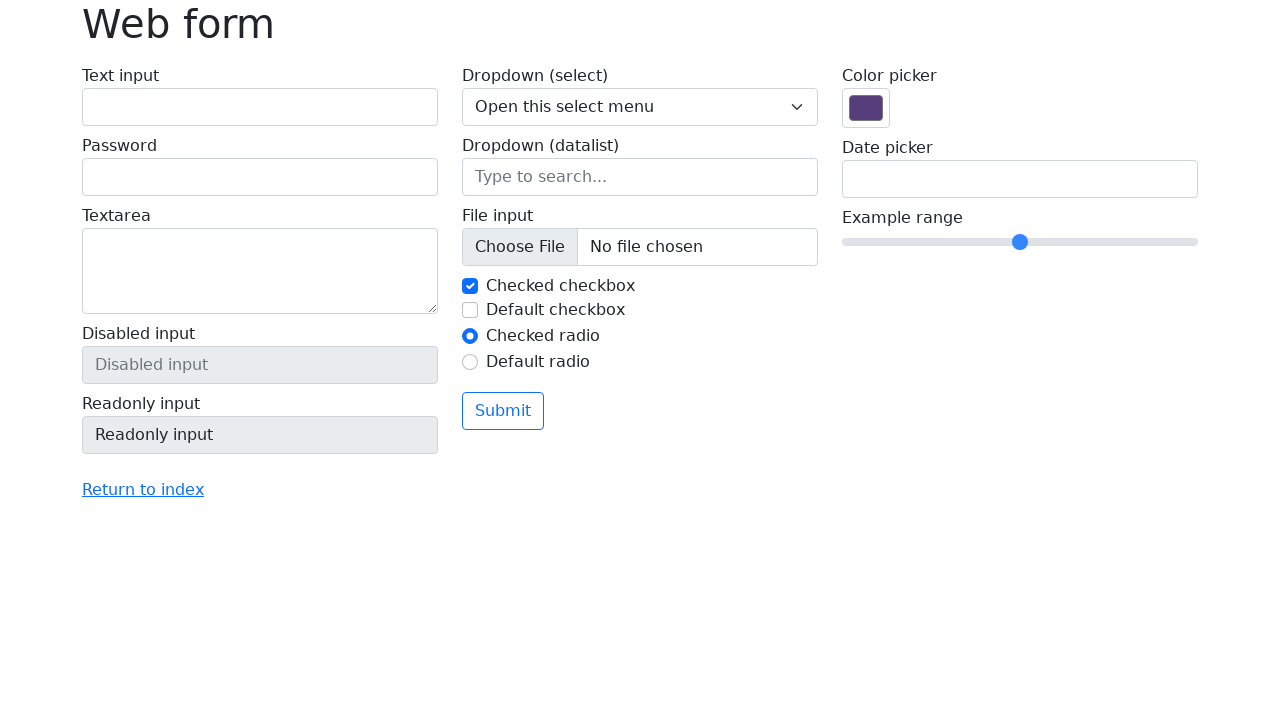

Dragged slider 50 pixels to the right at (1070, 242)
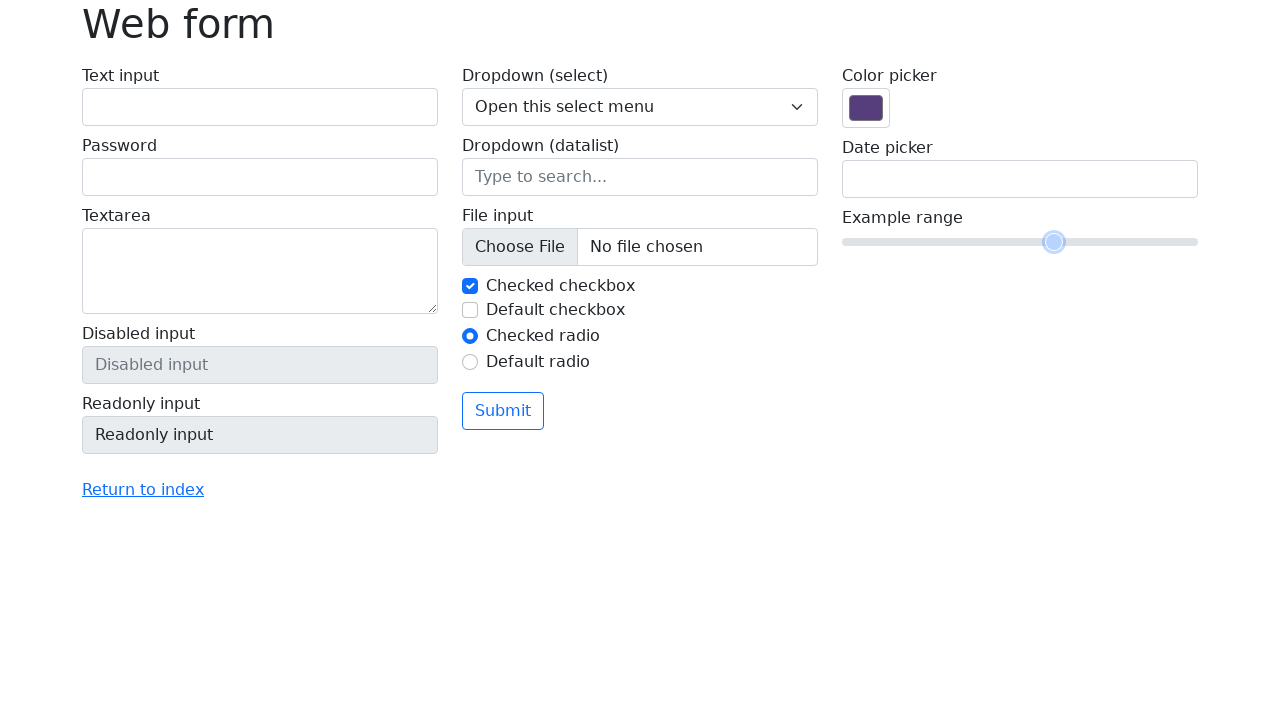

Released mouse button, slider drag completed at (1070, 242)
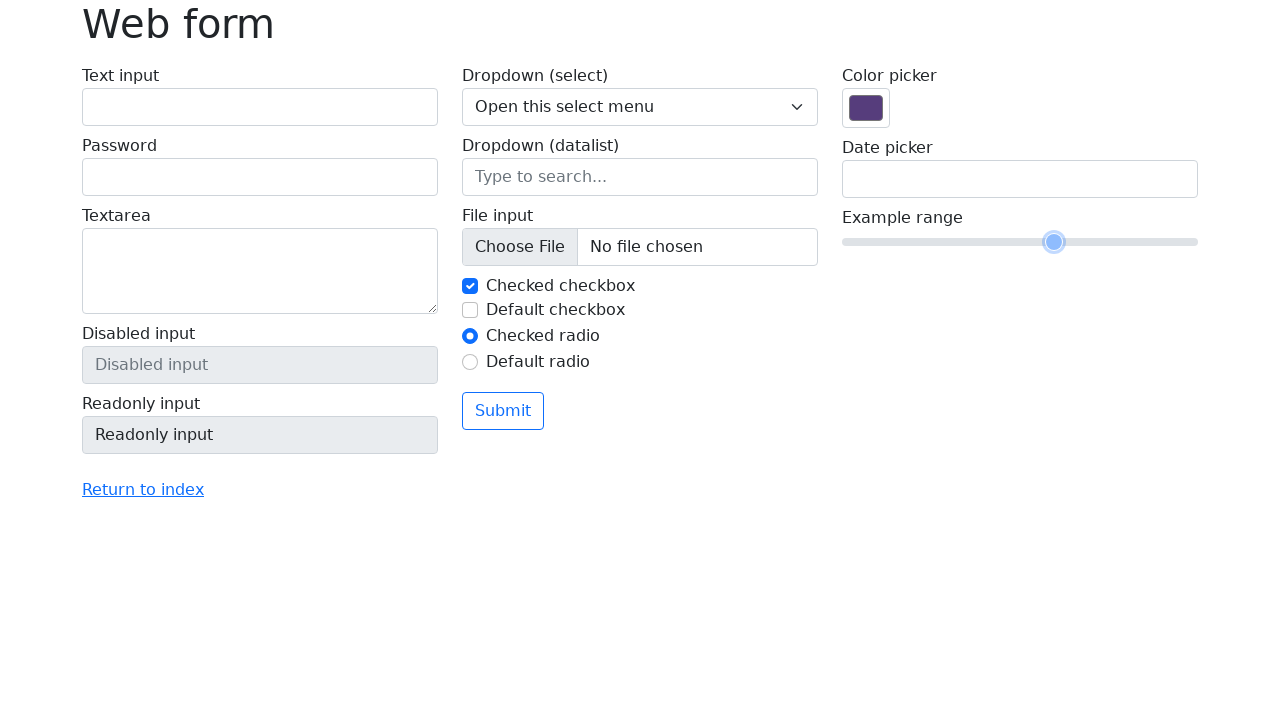

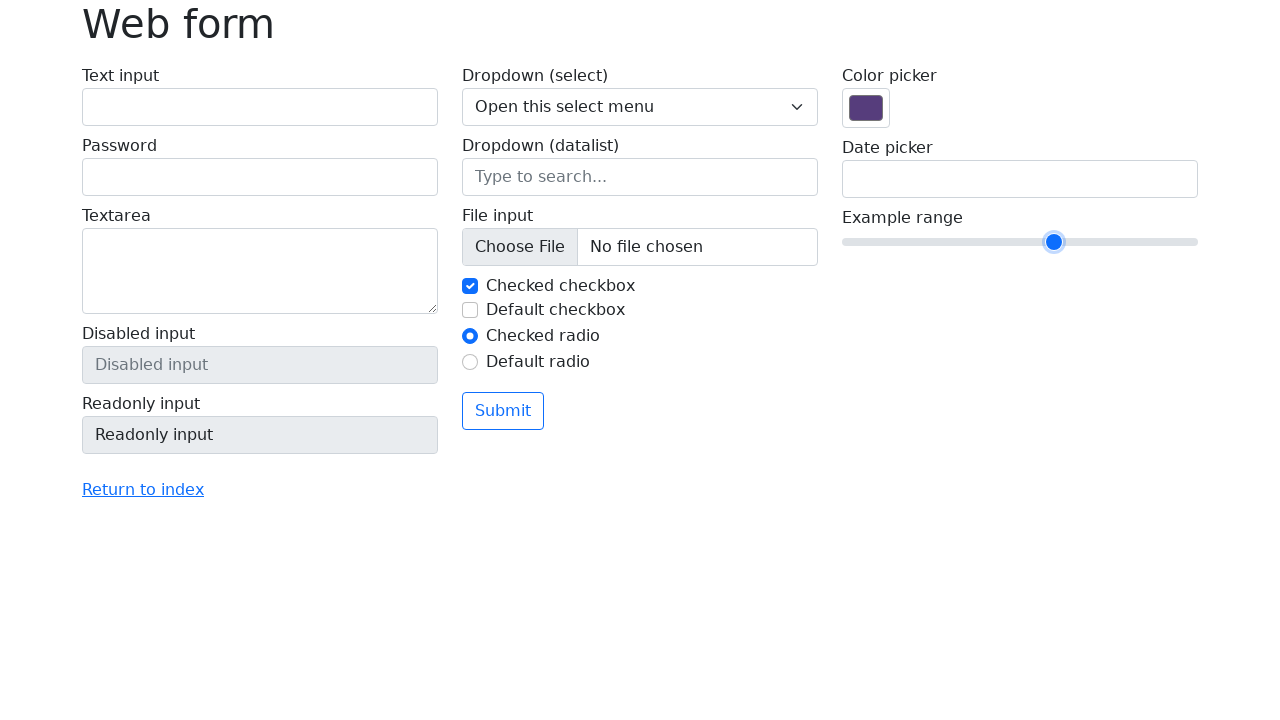